Automates Temple University's course registration system to search for courses by selecting a term (Spring 2022), entering a department (e.g., CIS) and course number, then viewing available sections.

Starting URL: https://prd-xereg.temple.edu/StudentRegistrationSsb/ssb/term/termSelection?mode=courseSearch

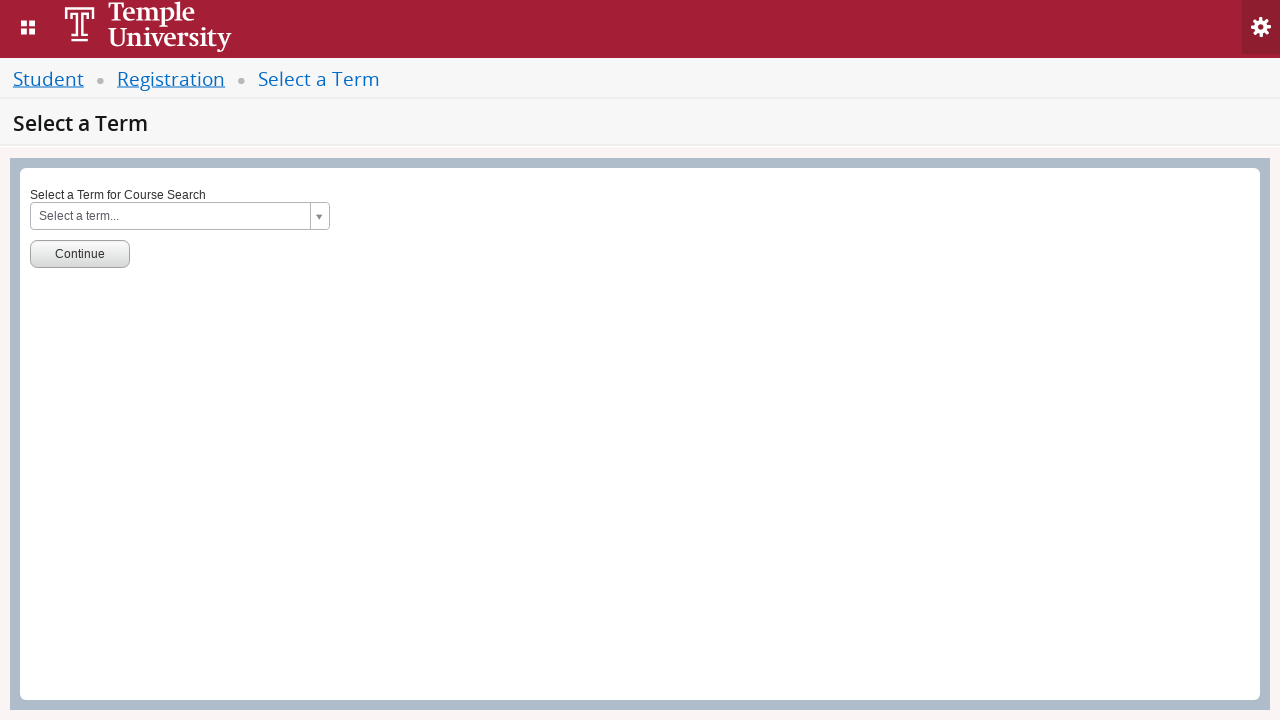

Clicked on term selection dropdown at (180, 216) on #s2id_txt_term
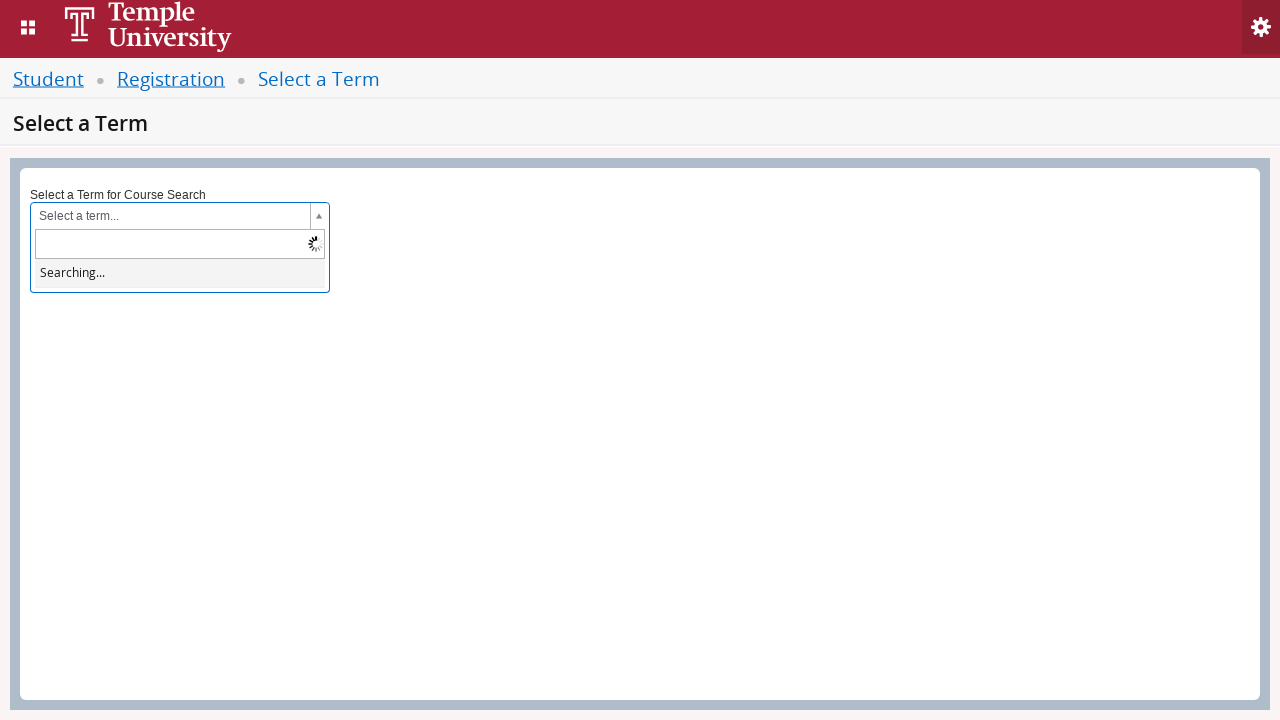

Term dropdown search field is ready
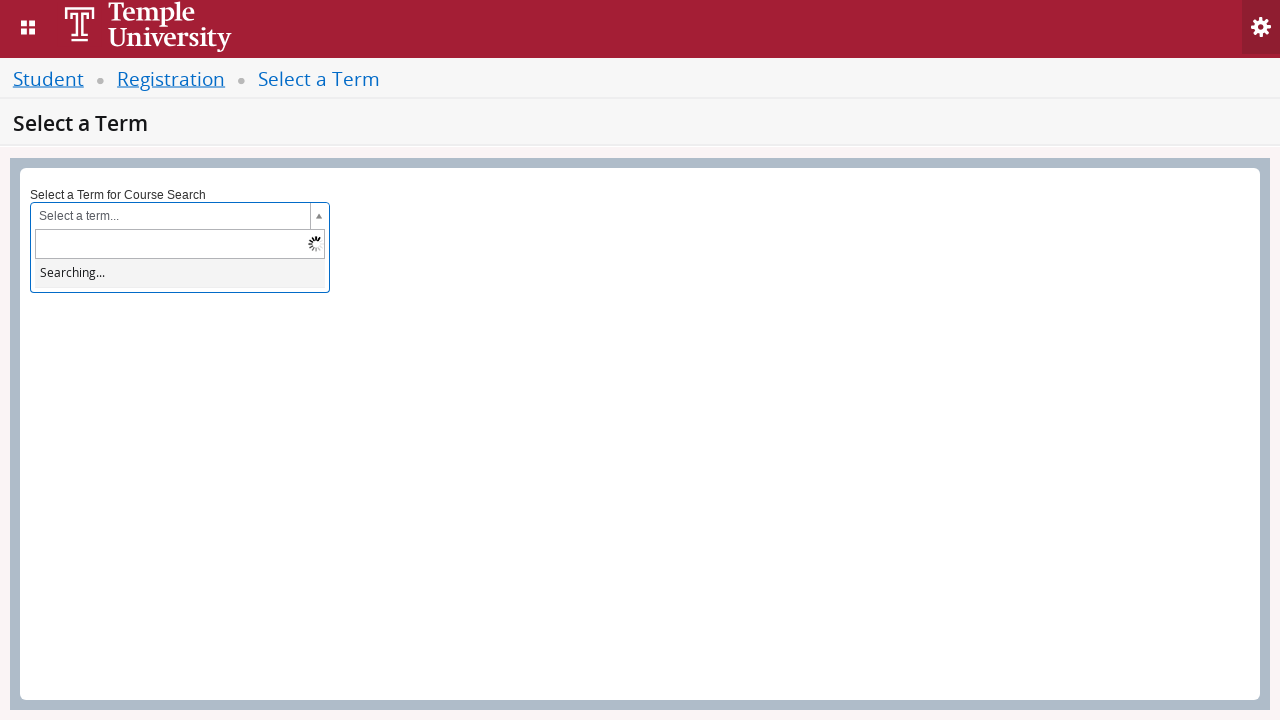

Entered '2022 Spring' in term search field on #s2id_autogen1_search
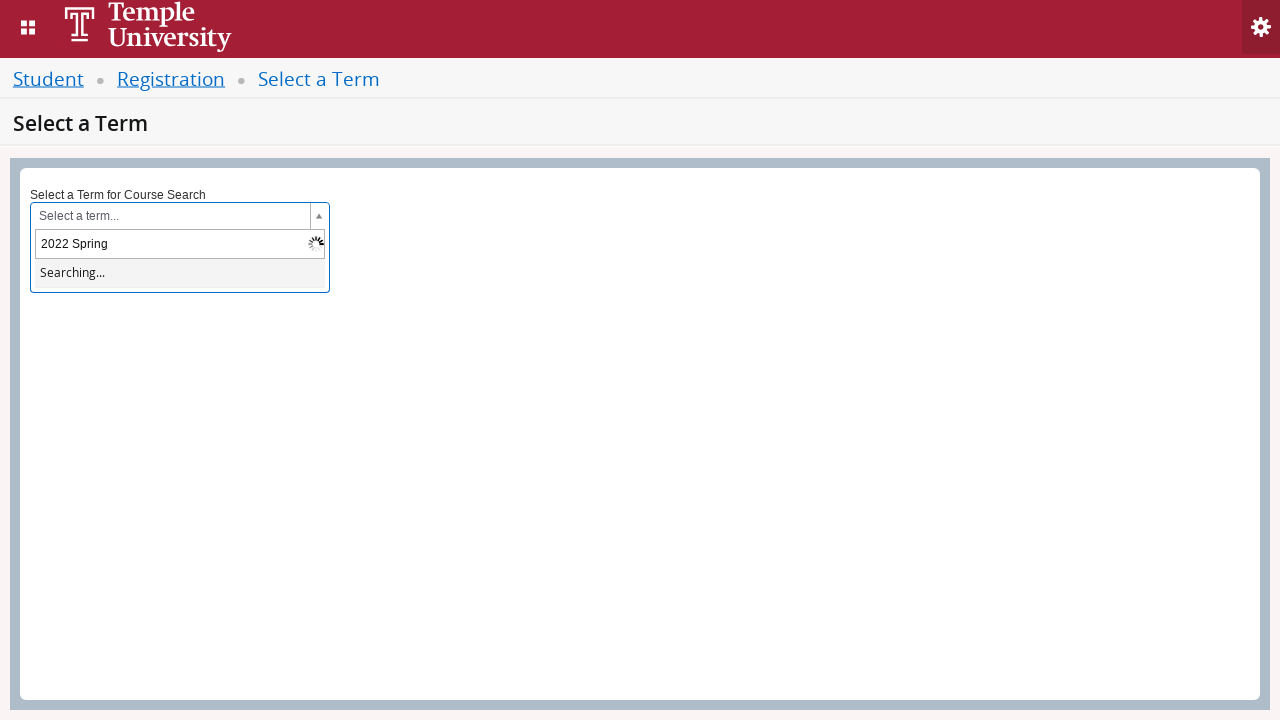

Waited for dropdown results to populate
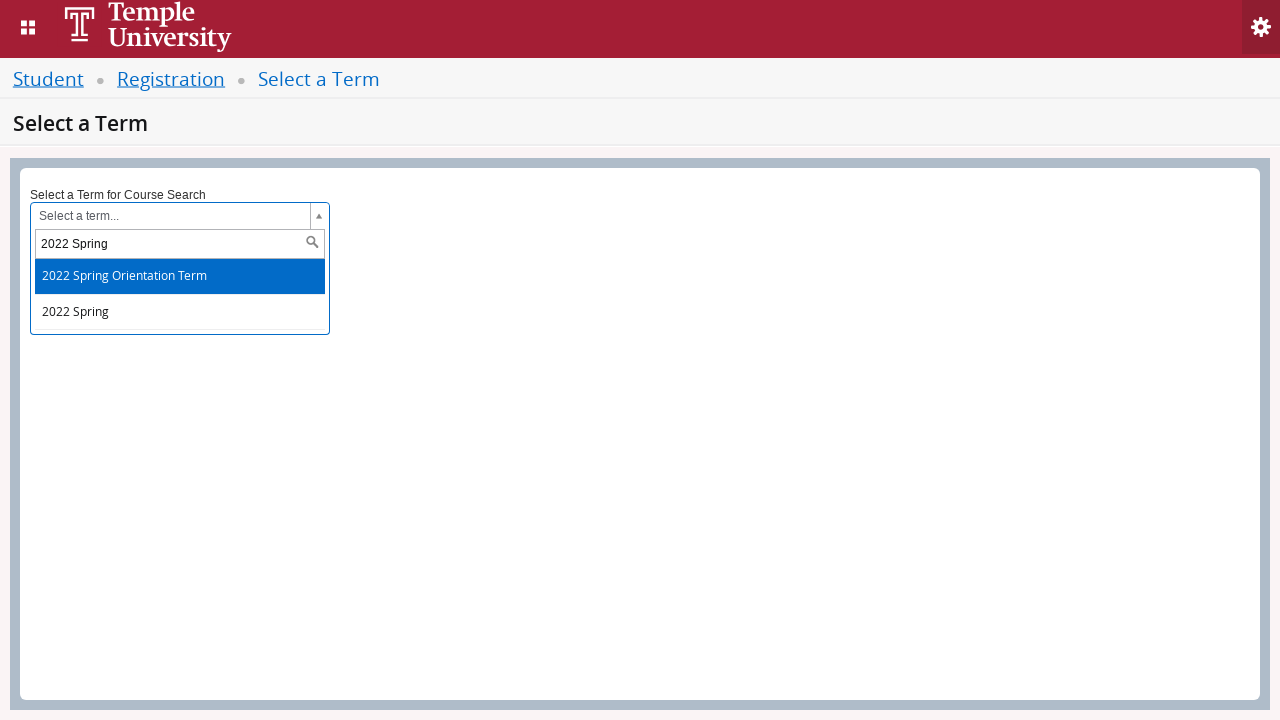

Clicked on term search field to trigger results at (180, 244) on #s2id_autogen1_search
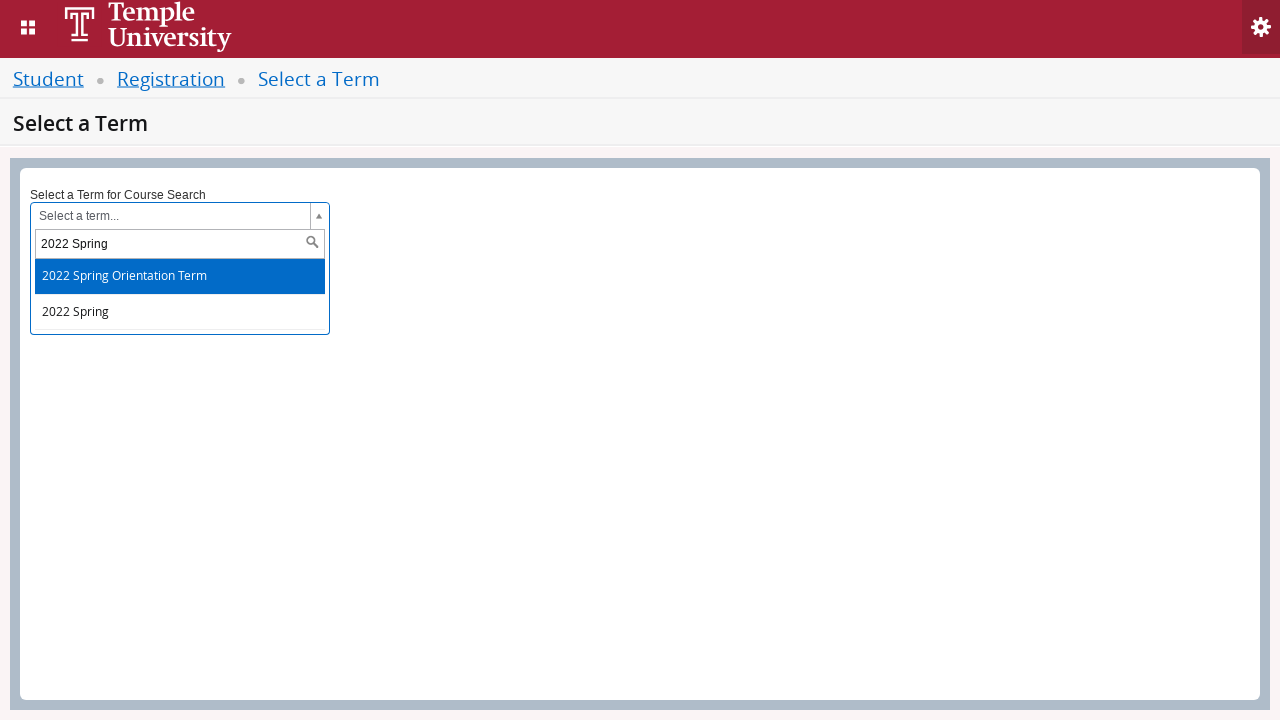

Waited for dropdown results to display
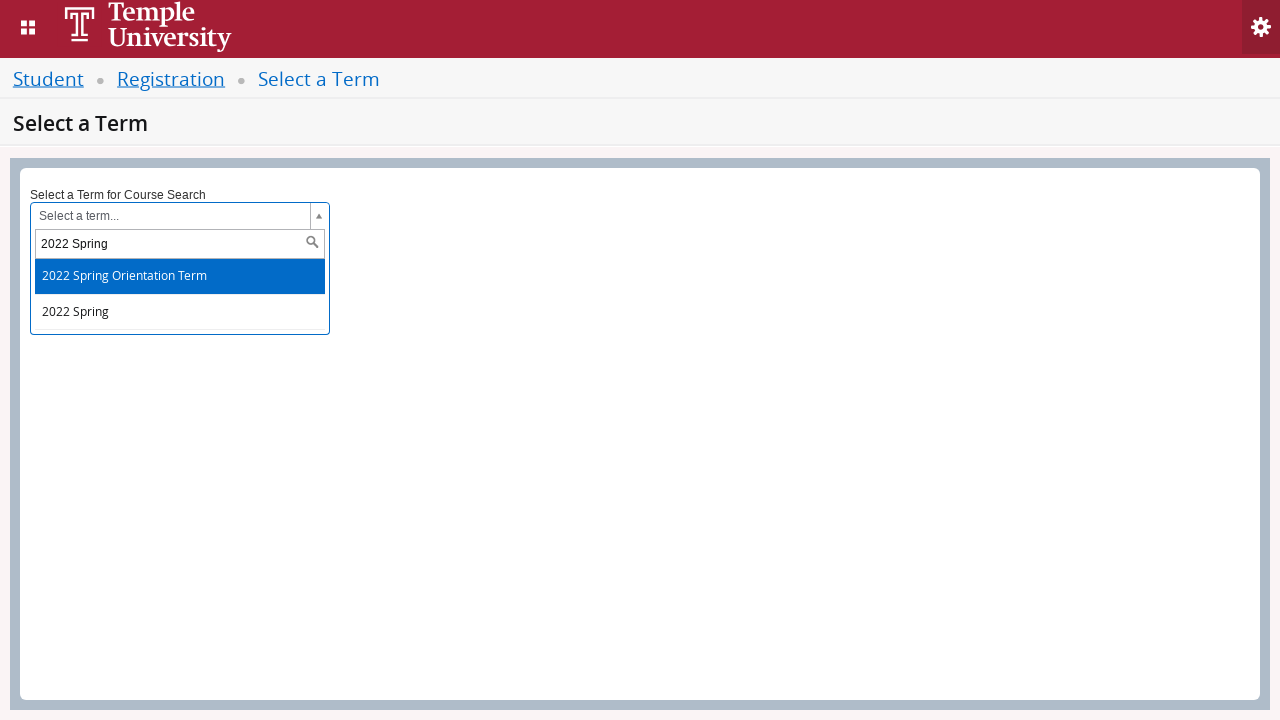

Selected Spring 2022 from dropdown results at (178, 295) on #select2-results-1
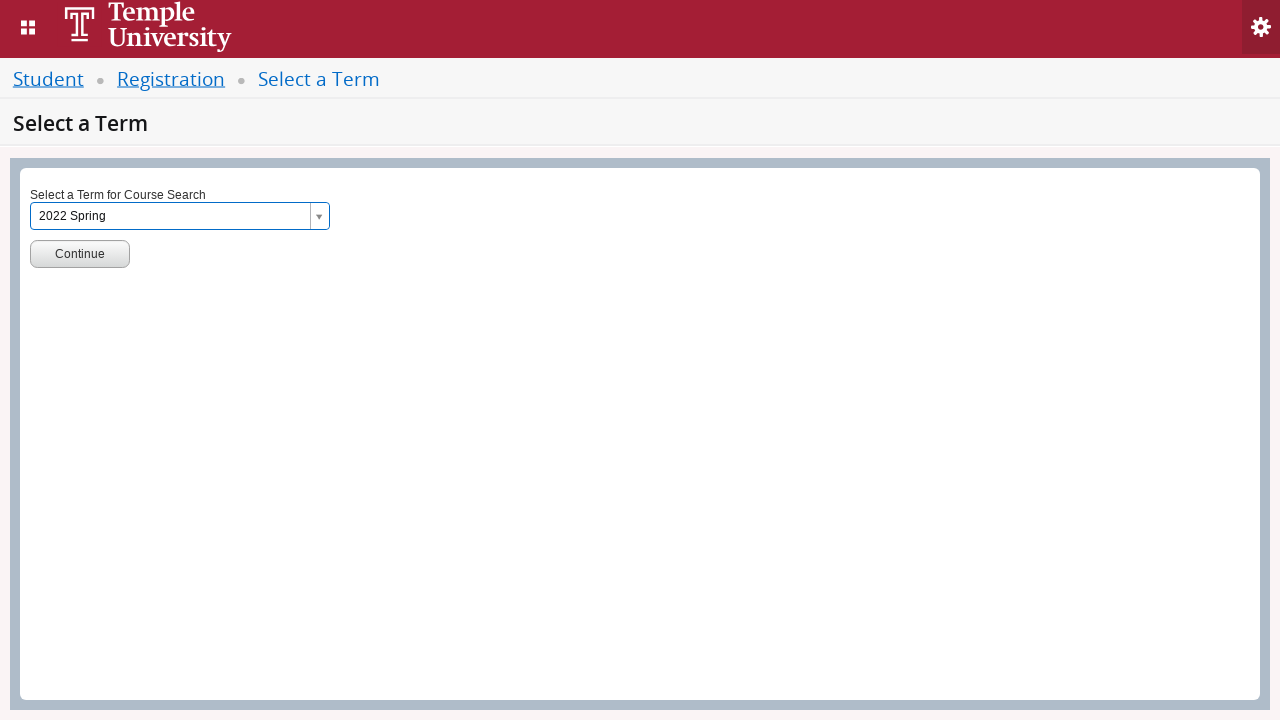

Clicked Go button to proceed with Spring 2022 term at (80, 254) on #term-go
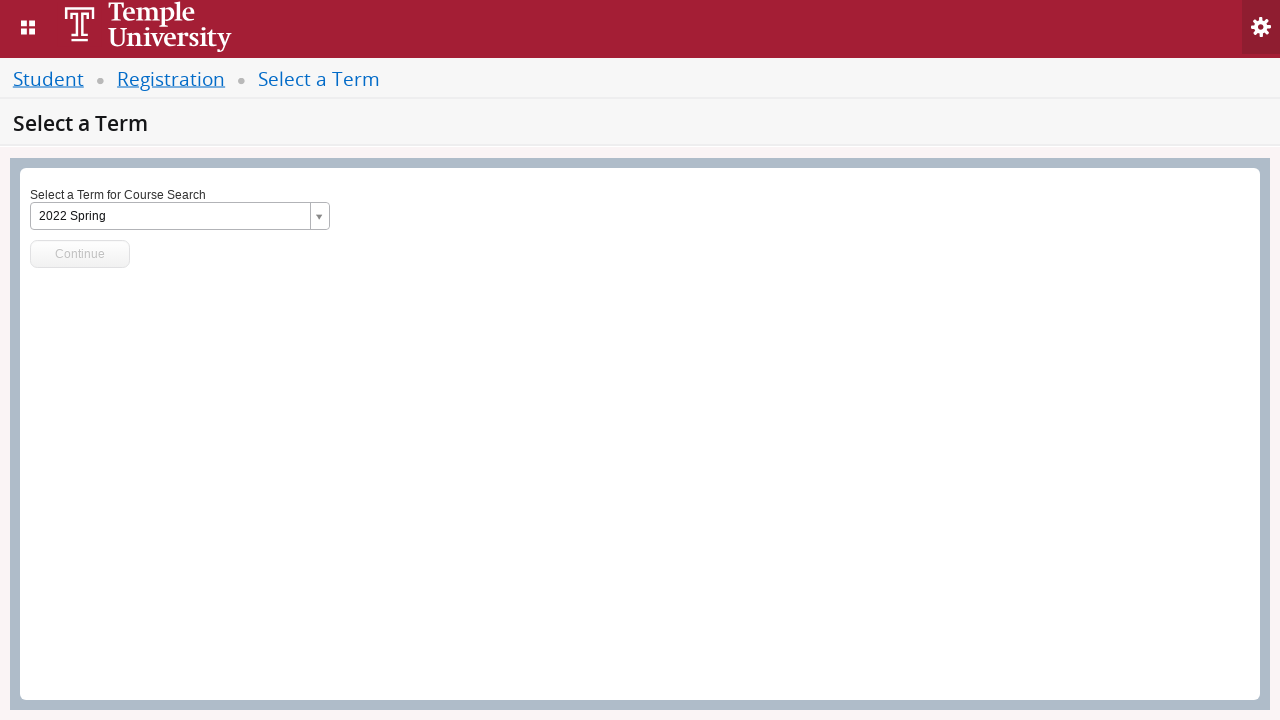

Waited for course search page to load
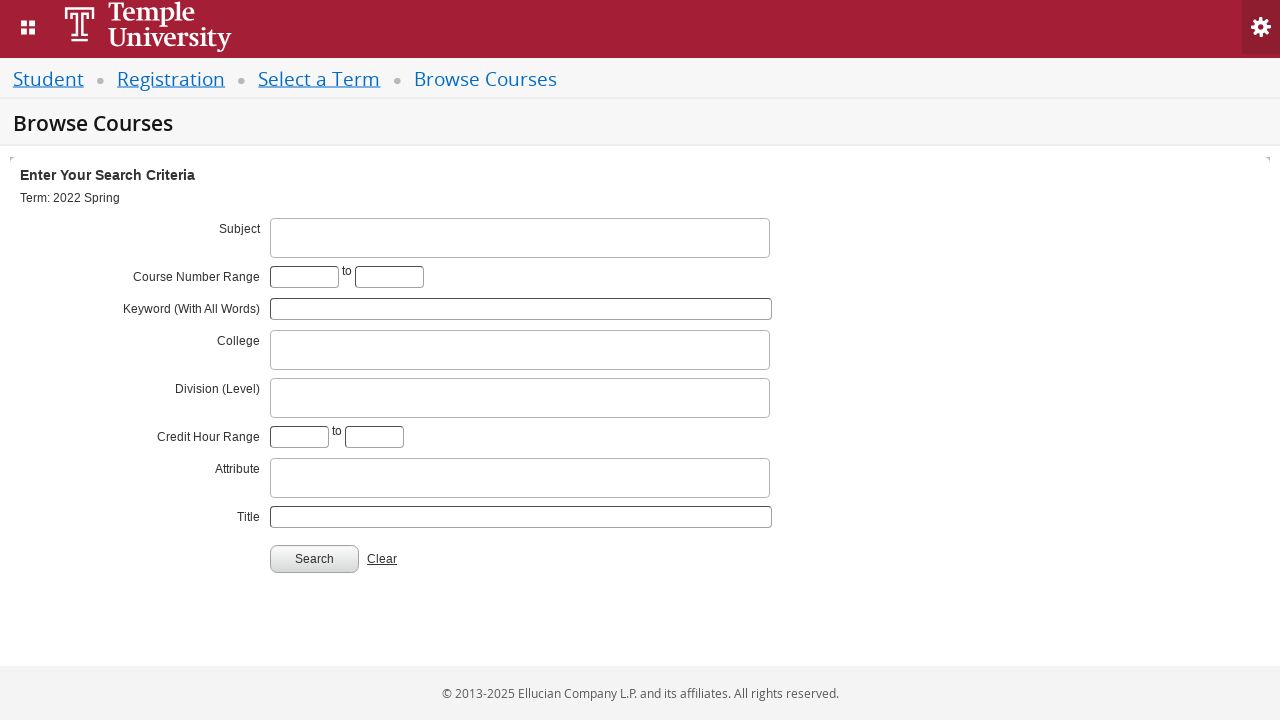

Clicked on subject/department dropdown at (520, 238) on #s2id_txt_subject
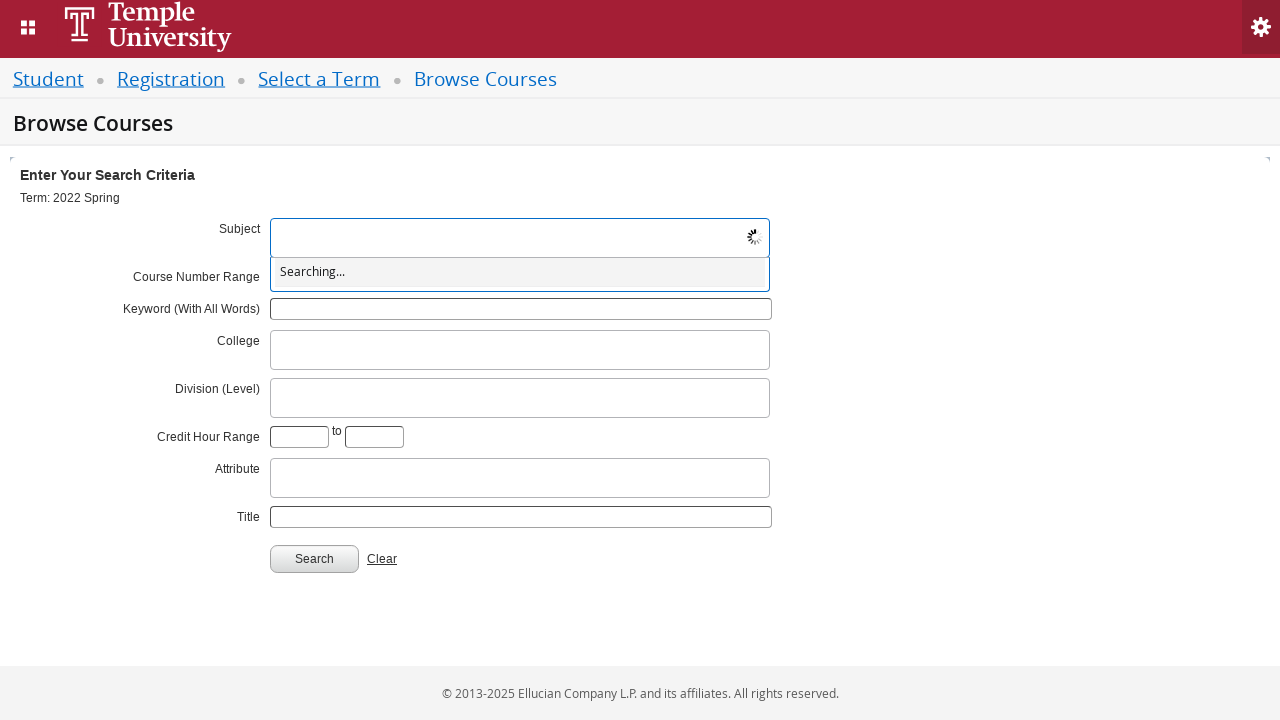

Entered department code 'CIS' in subject field on #s2id_autogen1
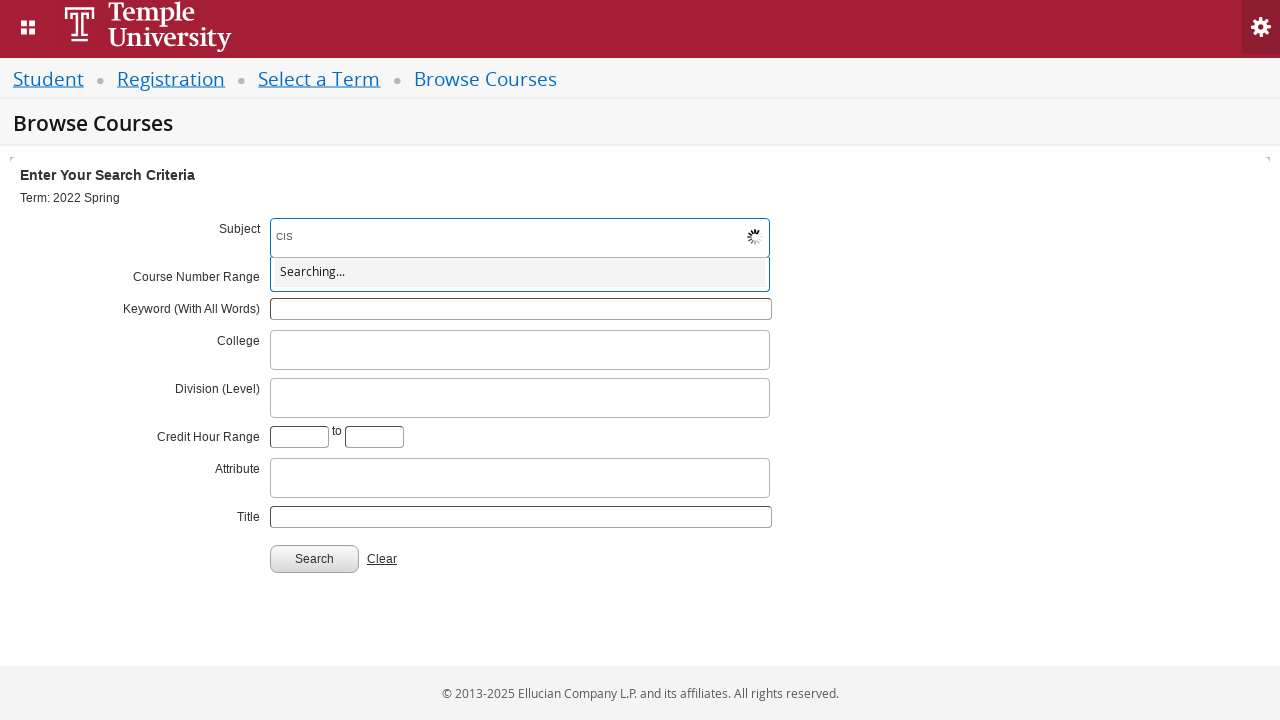

Waited for department search results
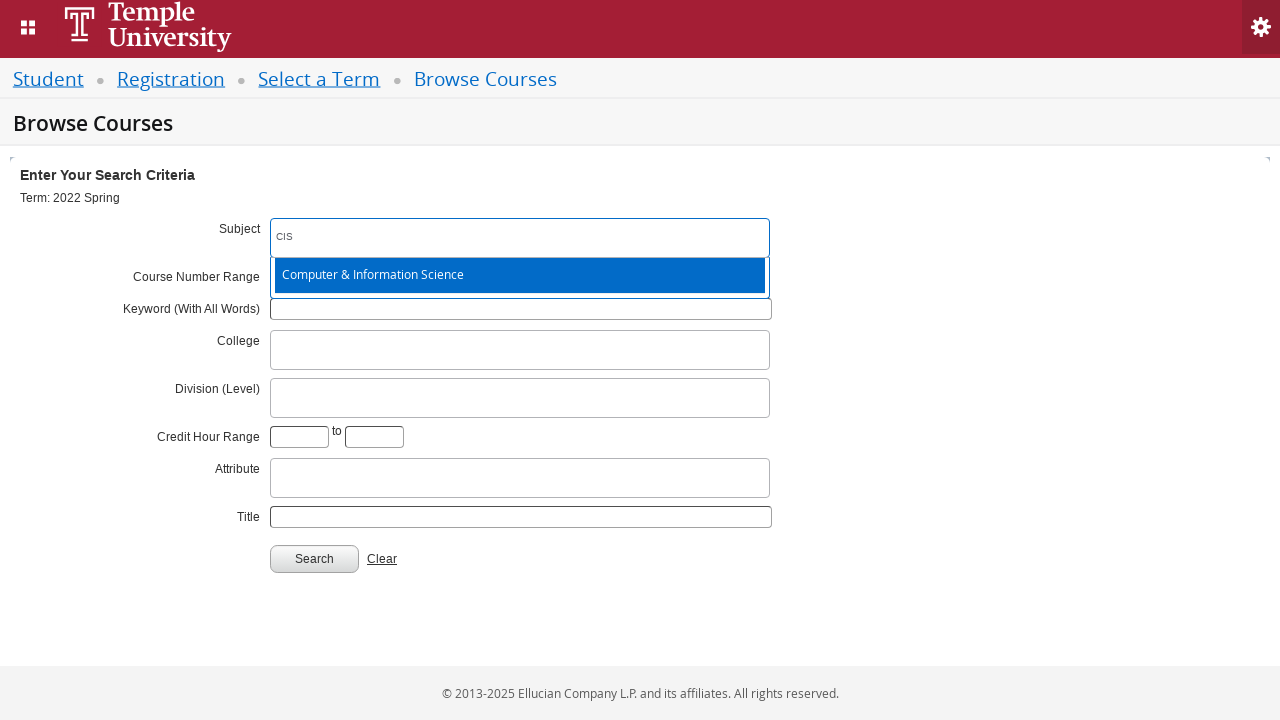

Pressed Enter to confirm CIS department selection on #s2id_autogen1
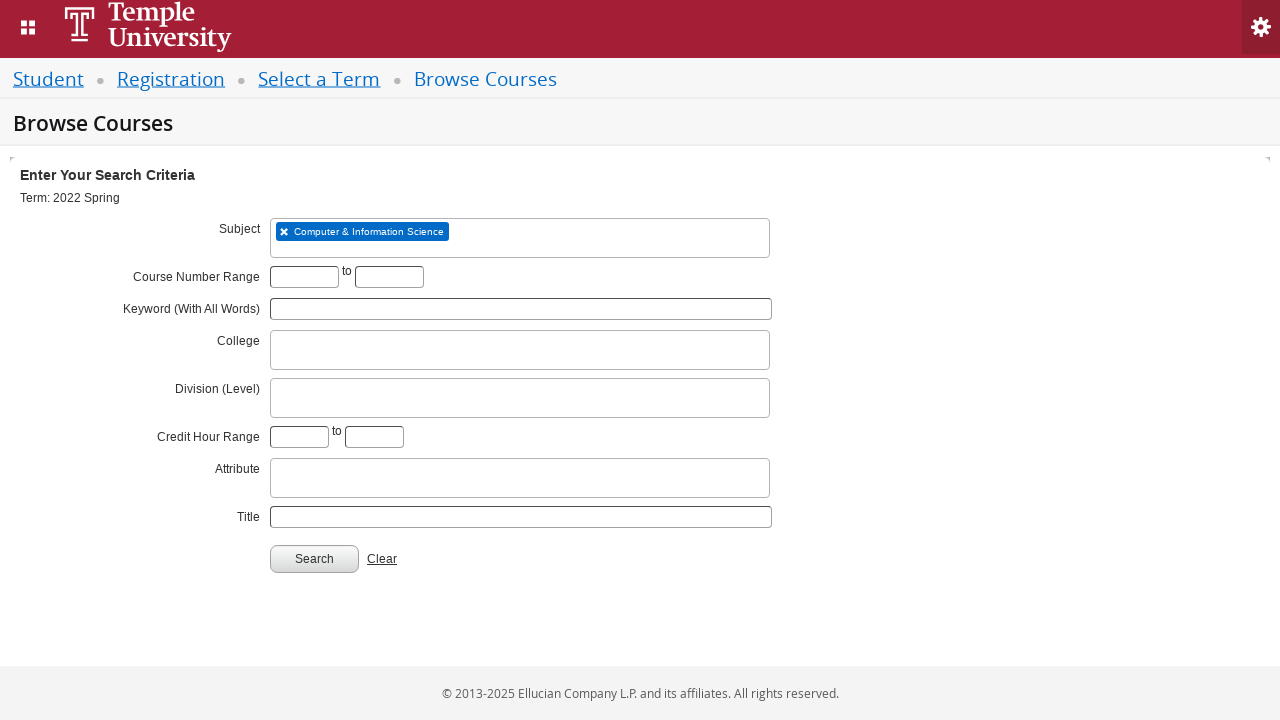

Entered course number range start '1001' on input[name='txt_course_number_range_From']
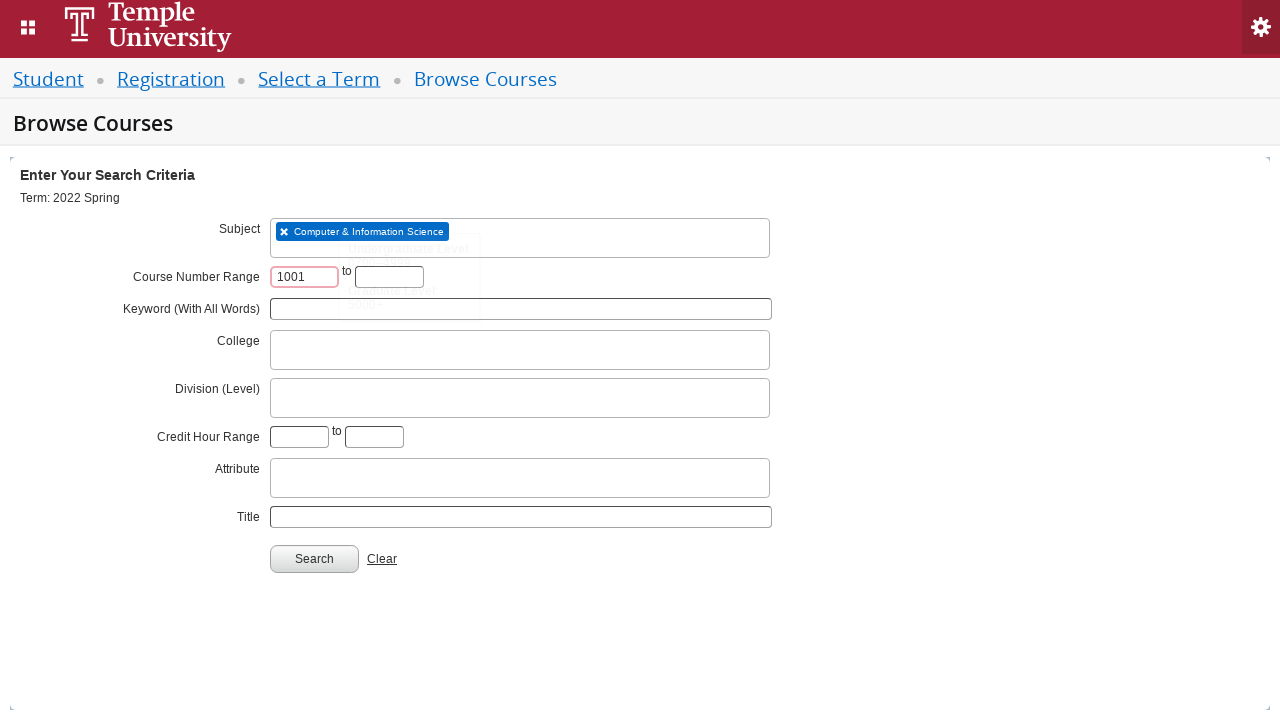

Entered course number range end '1001' on input[name='txt_course_number_range_To']
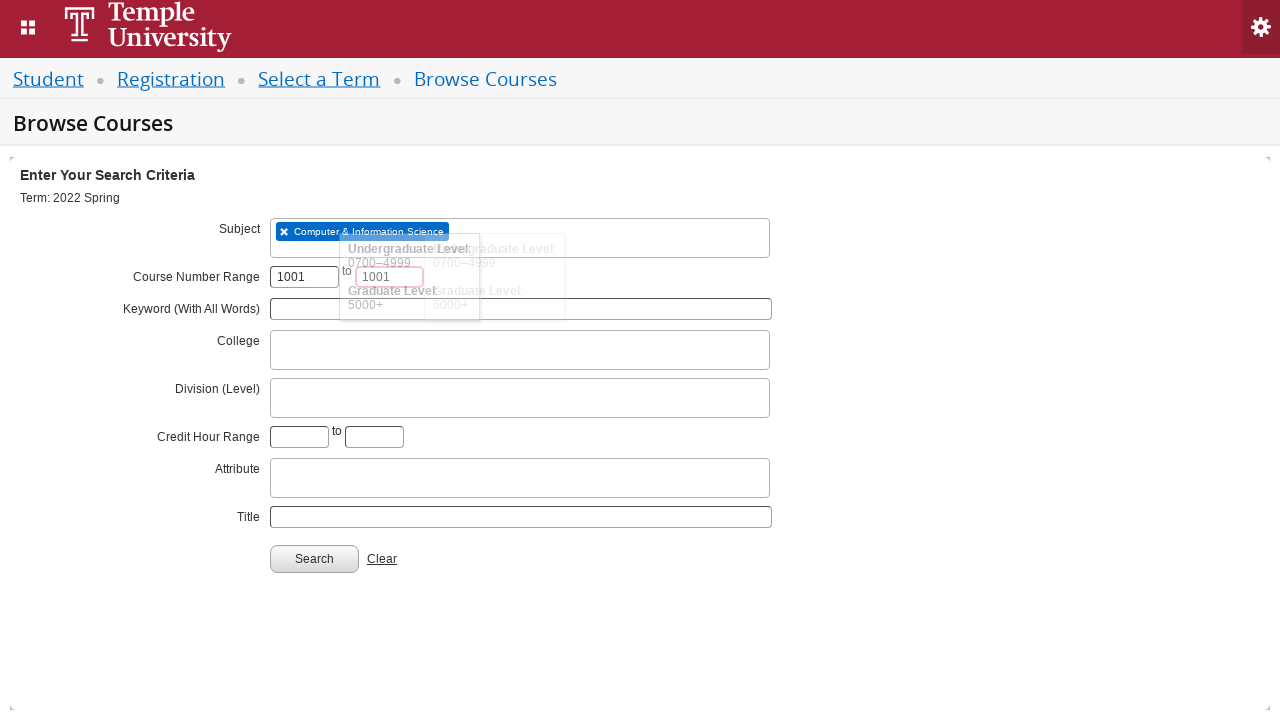

Clicked search button to find courses at (314, 559) on #search-go
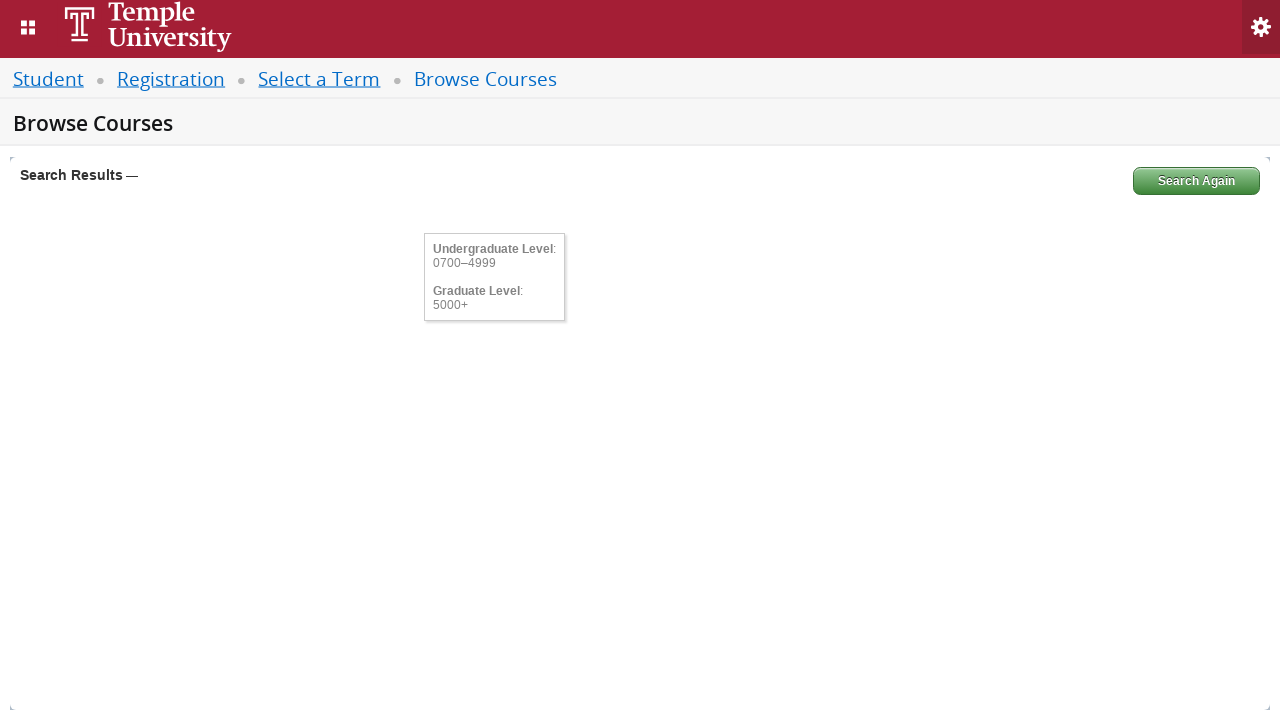

Waited for course search results to load
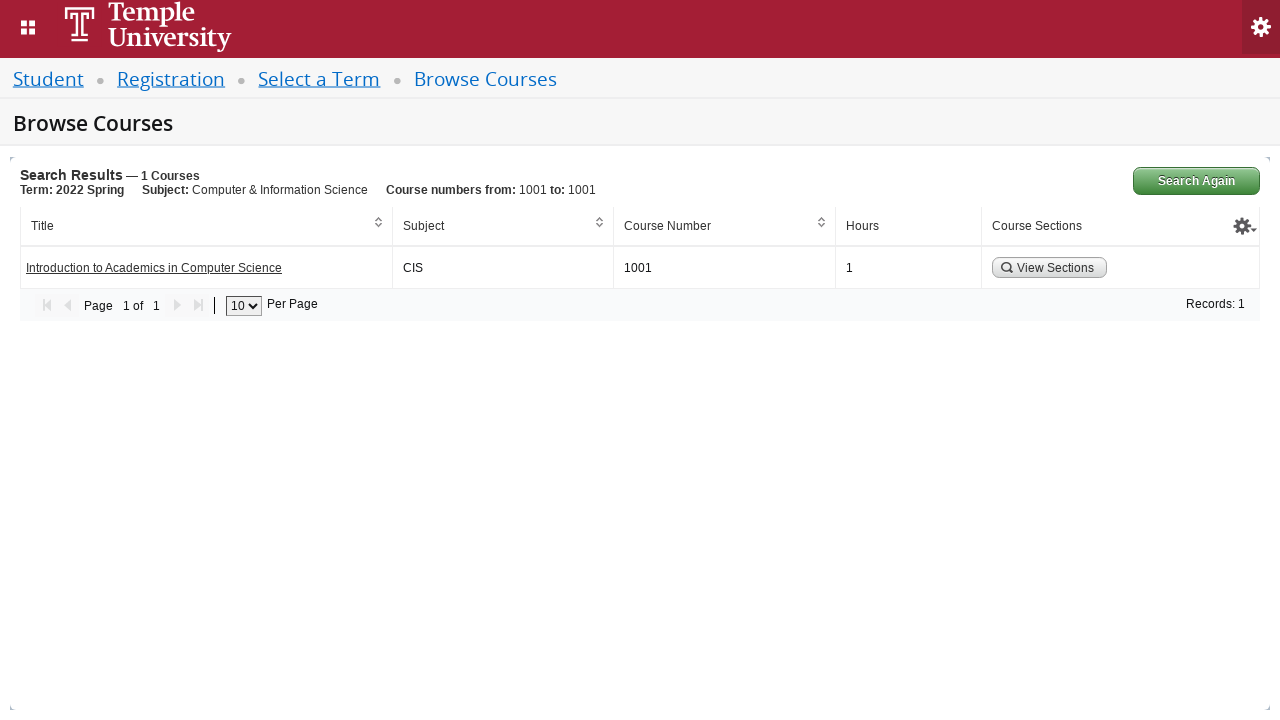

Clicked to view available course sections at (1050, 268) on .form-button.search-section-button
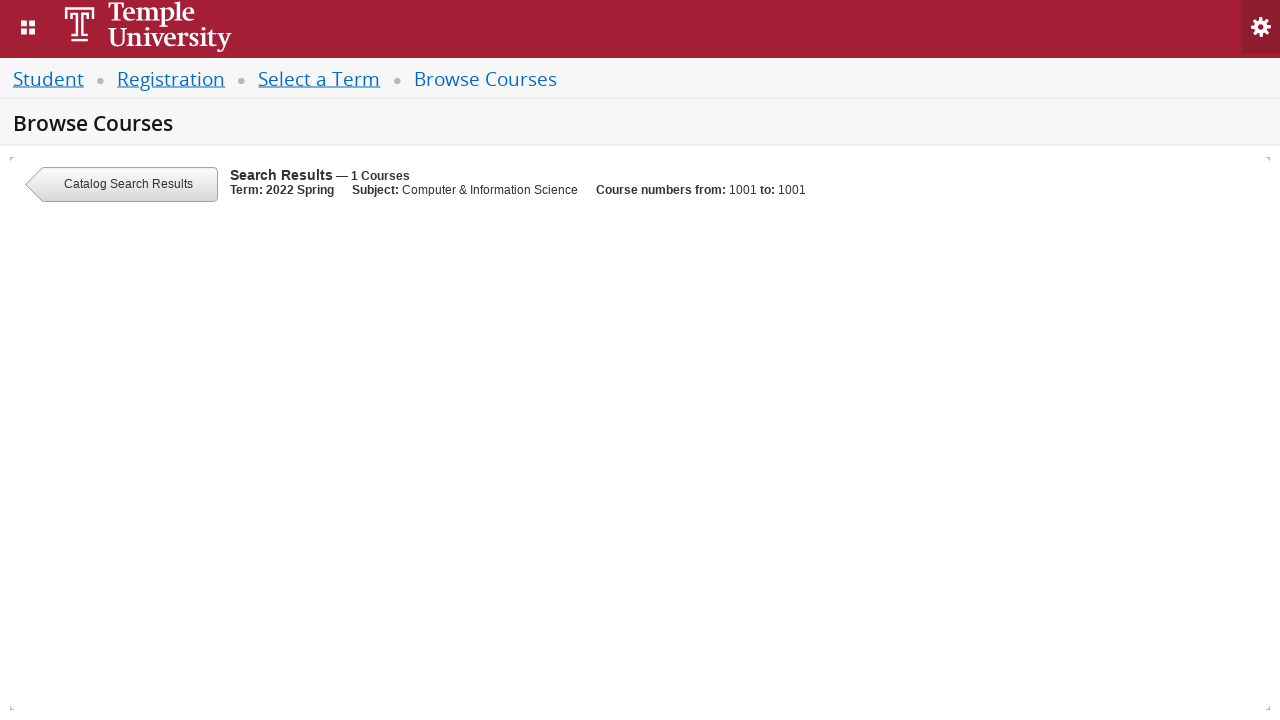

Waited for course sections to display
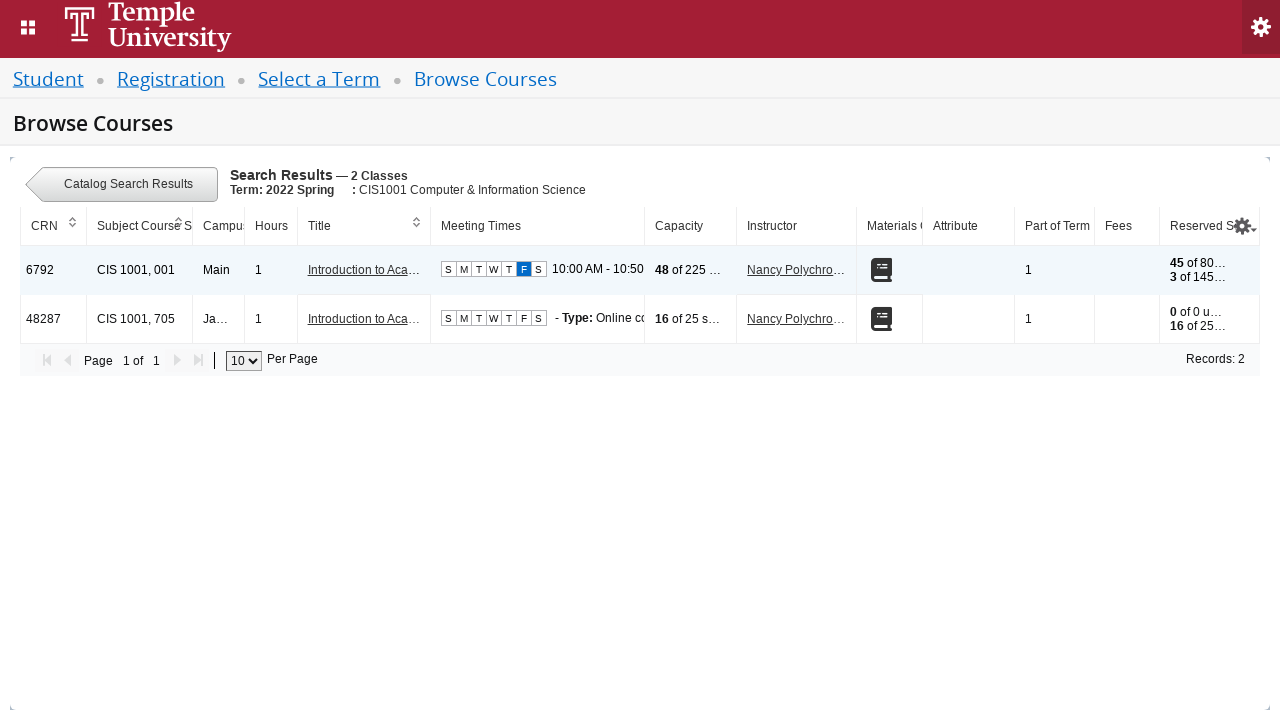

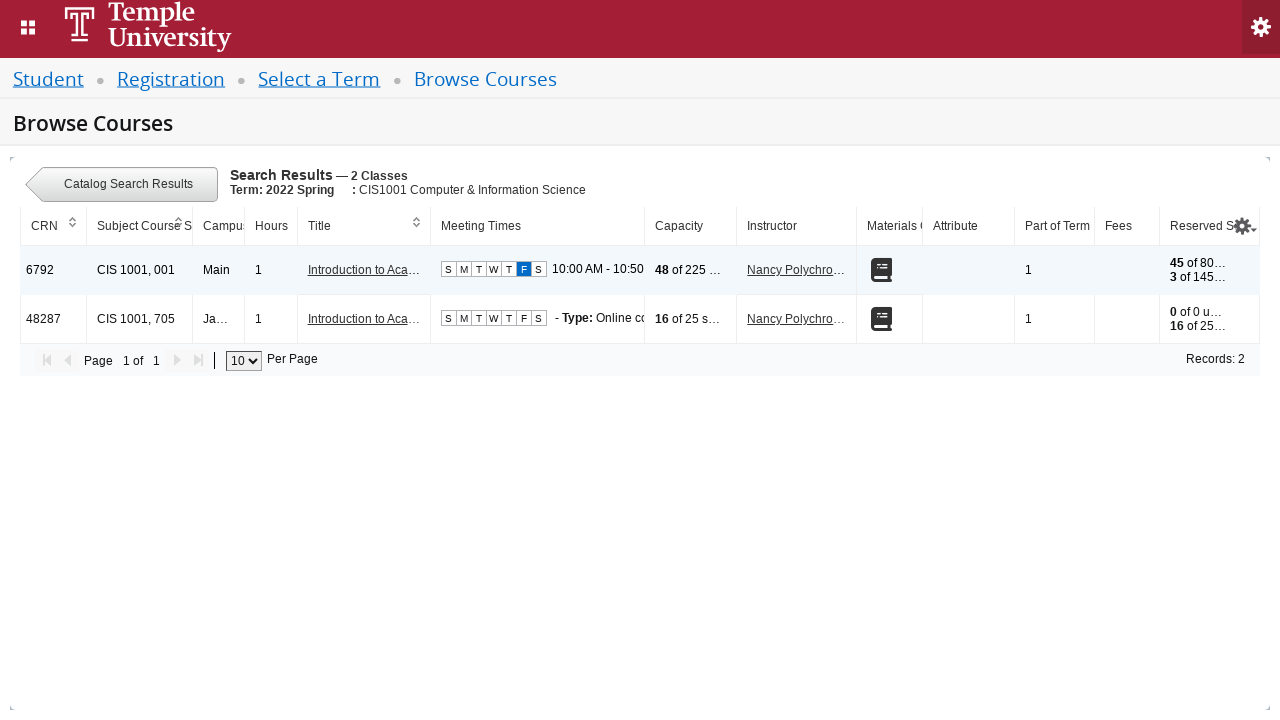